Tests finding and clicking a link by its calculated text value, then fills out a form with first name, last name, city, and country fields before submitting.

Starting URL: https://suninjuly.github.io/find_link_text

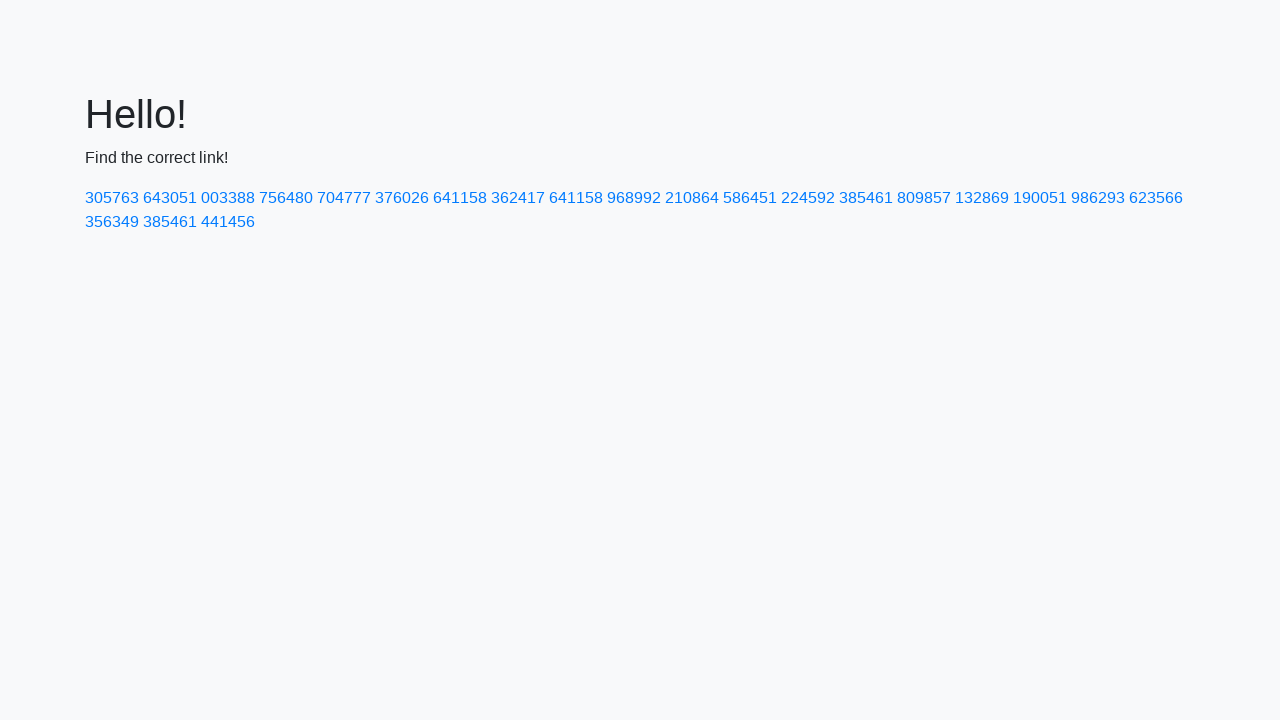

Clicked link with calculated text value: 224592 at (808, 198) on text=224592
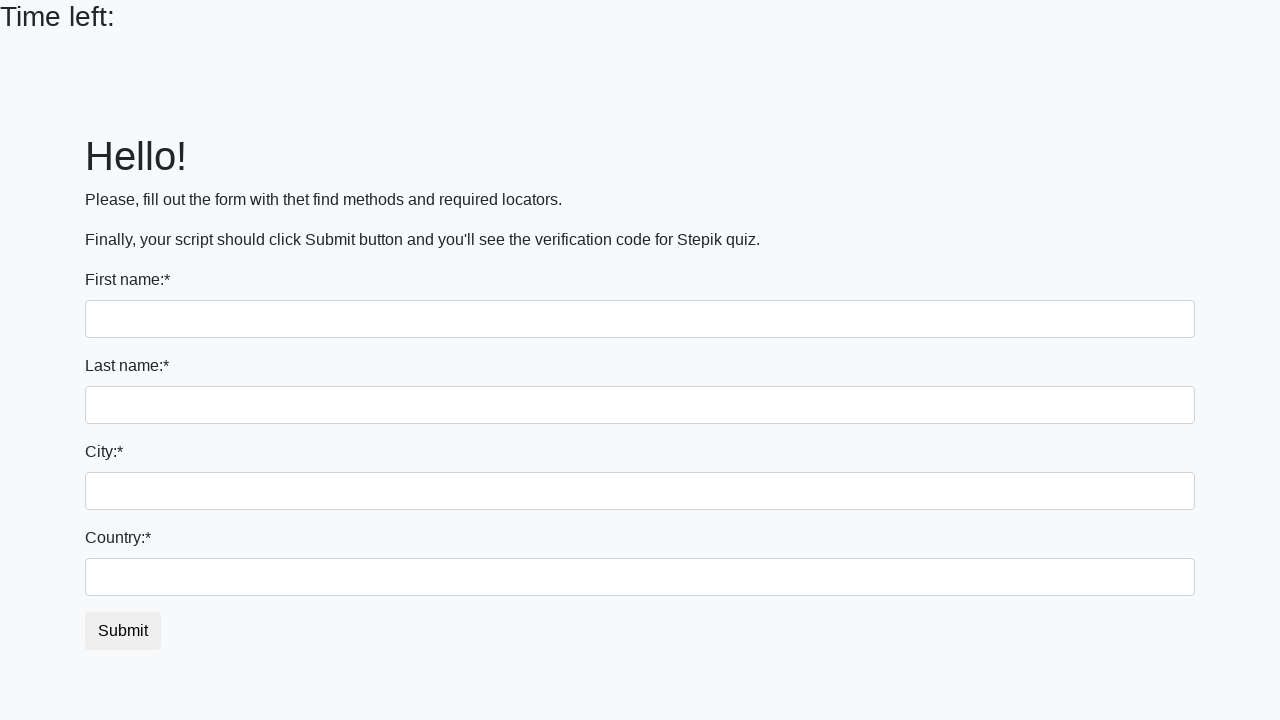

Filled first name field with 'Ivan' on input
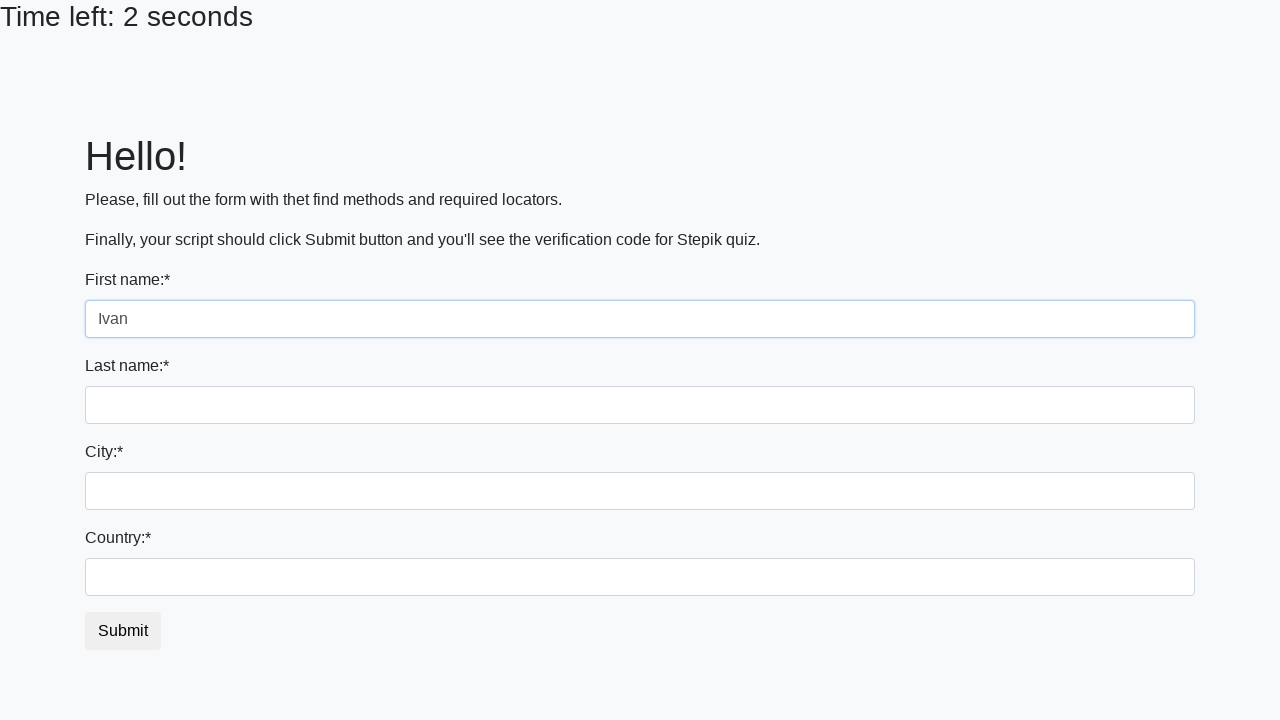

Filled last name field with 'Petrov' on input[name='last_name']
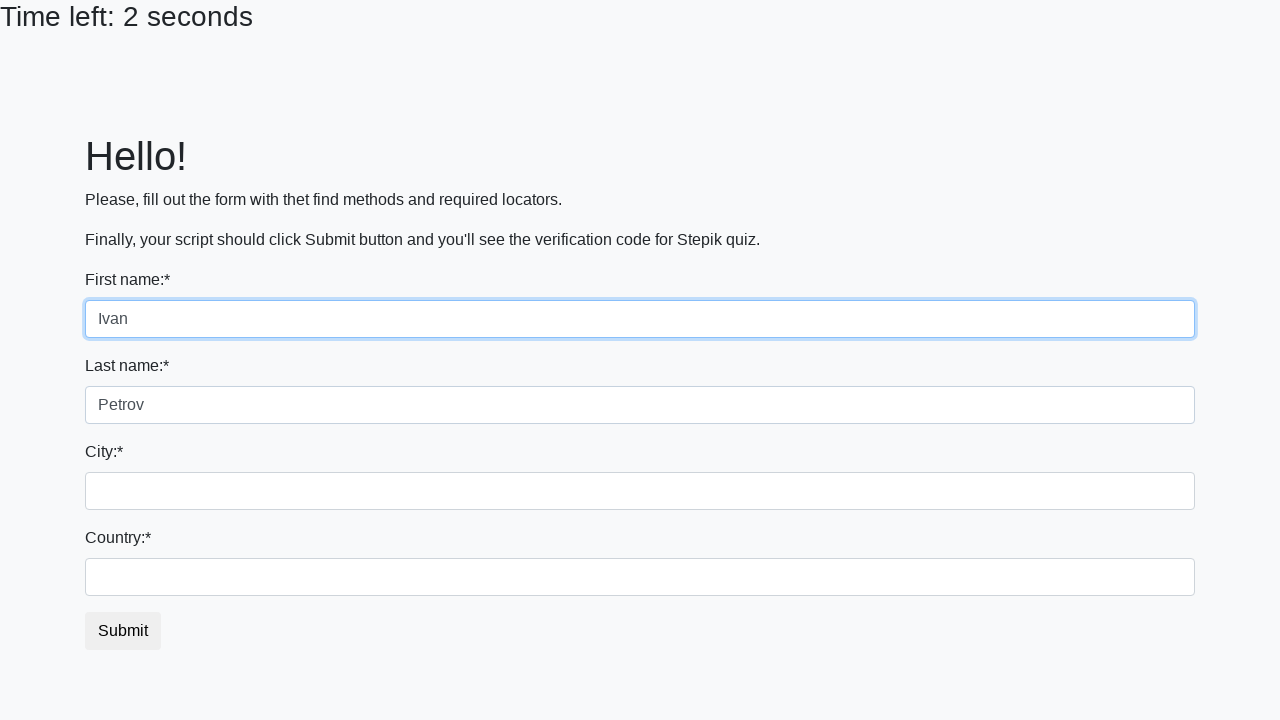

Filled city field with 'Smolensk' on .city
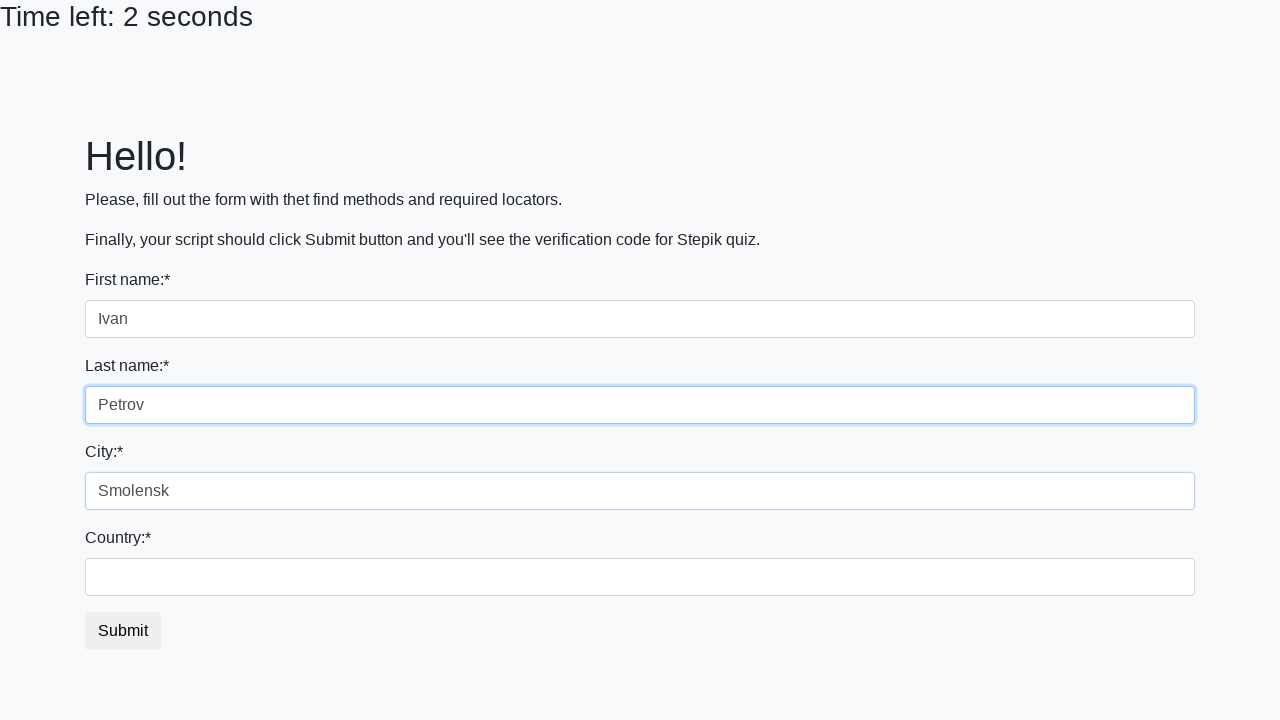

Filled country field with 'Russia' on #country
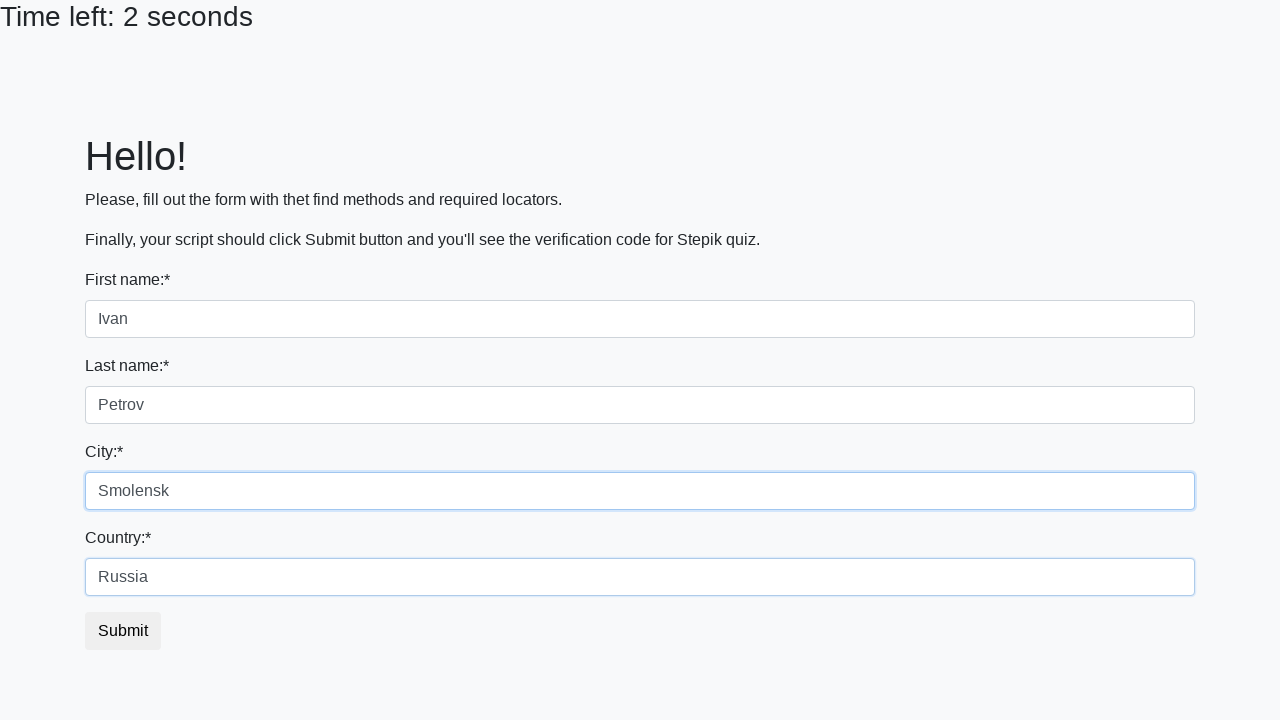

Clicked submit button to submit form at (123, 631) on button.btn
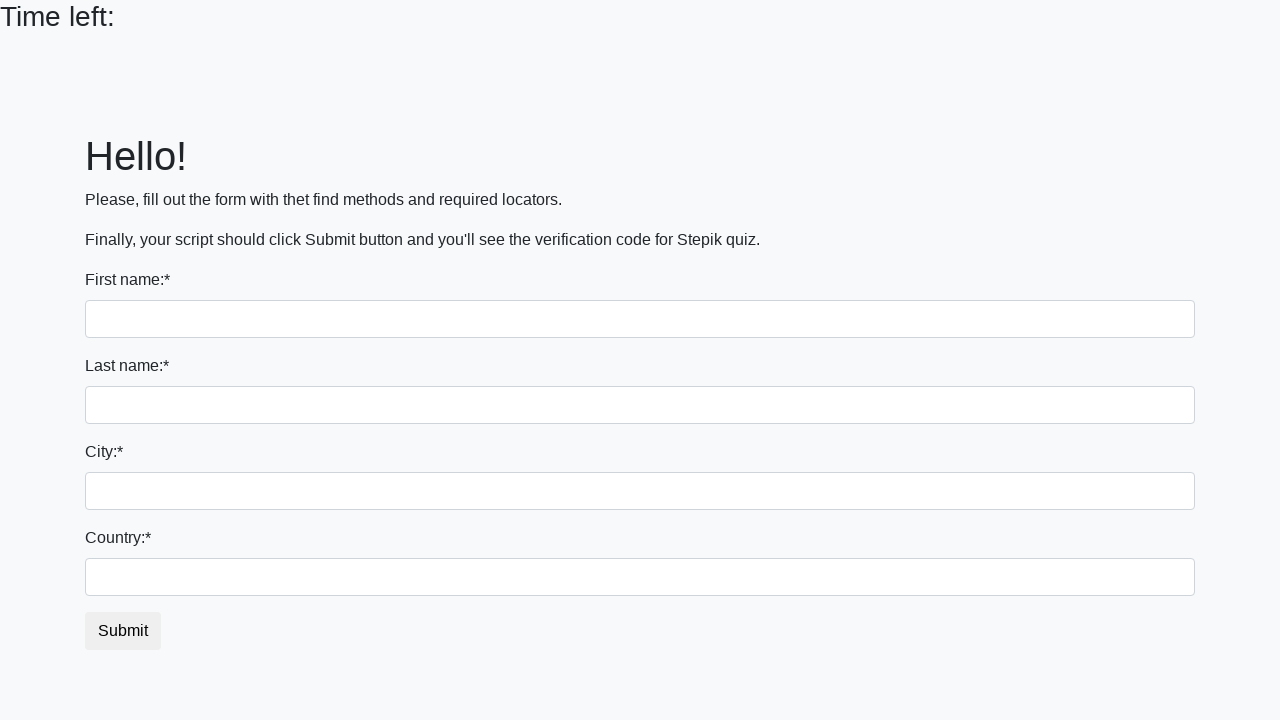

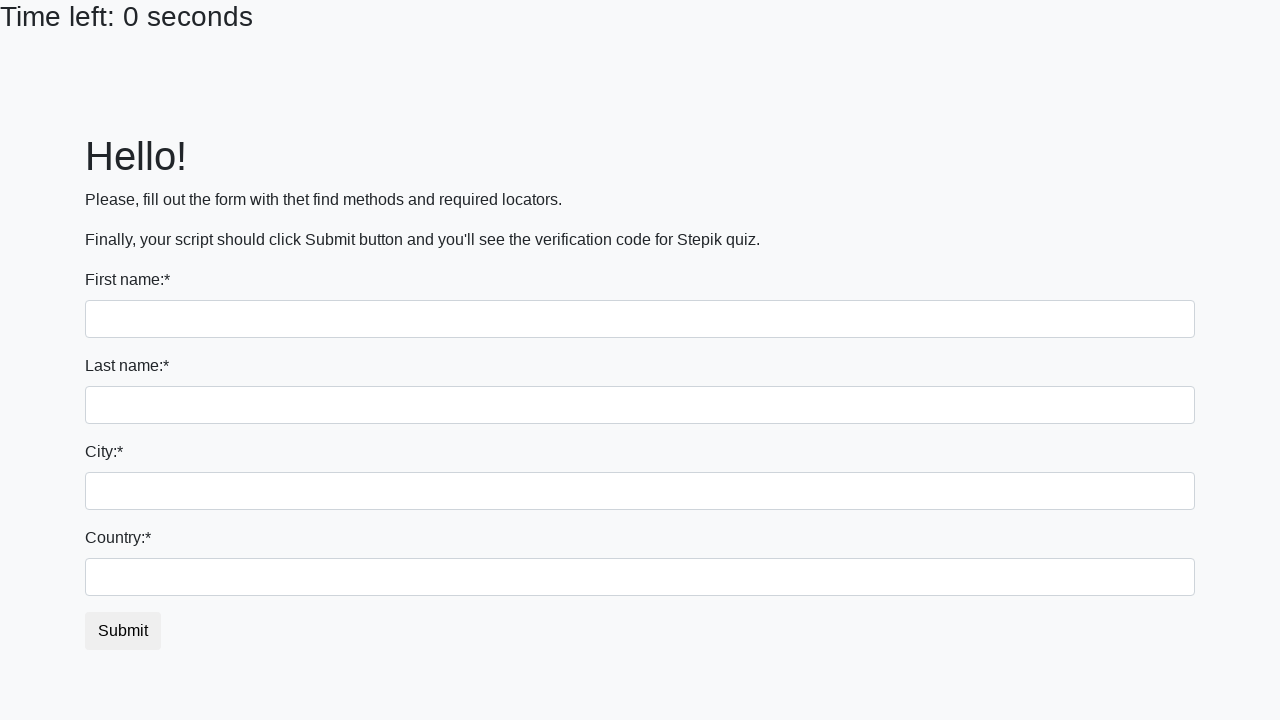